Tests JavaScript alert handling by switching to an iframe, clicking a button that triggers an alert, and accepting the alert dialog.

Starting URL: https://www.w3schools.com/jsref/tryit.asp?filename=tryjsref_alert

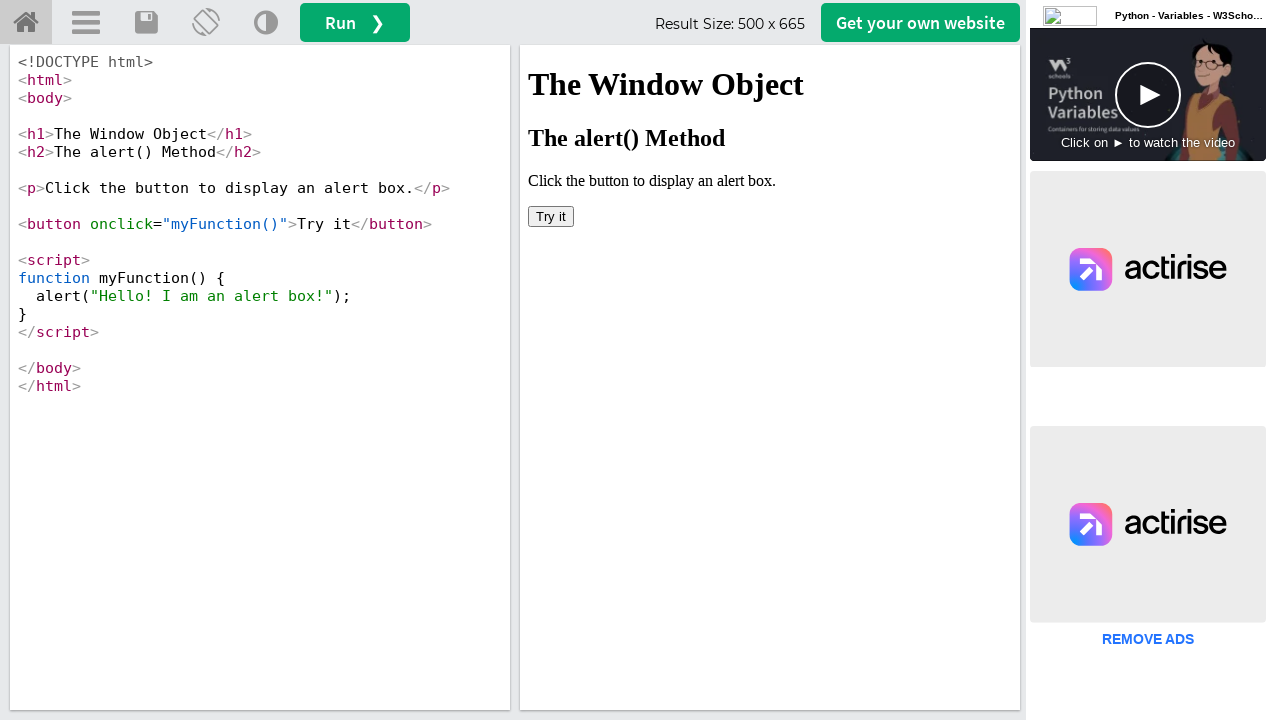

Located iframe with ID 'iframeResult'
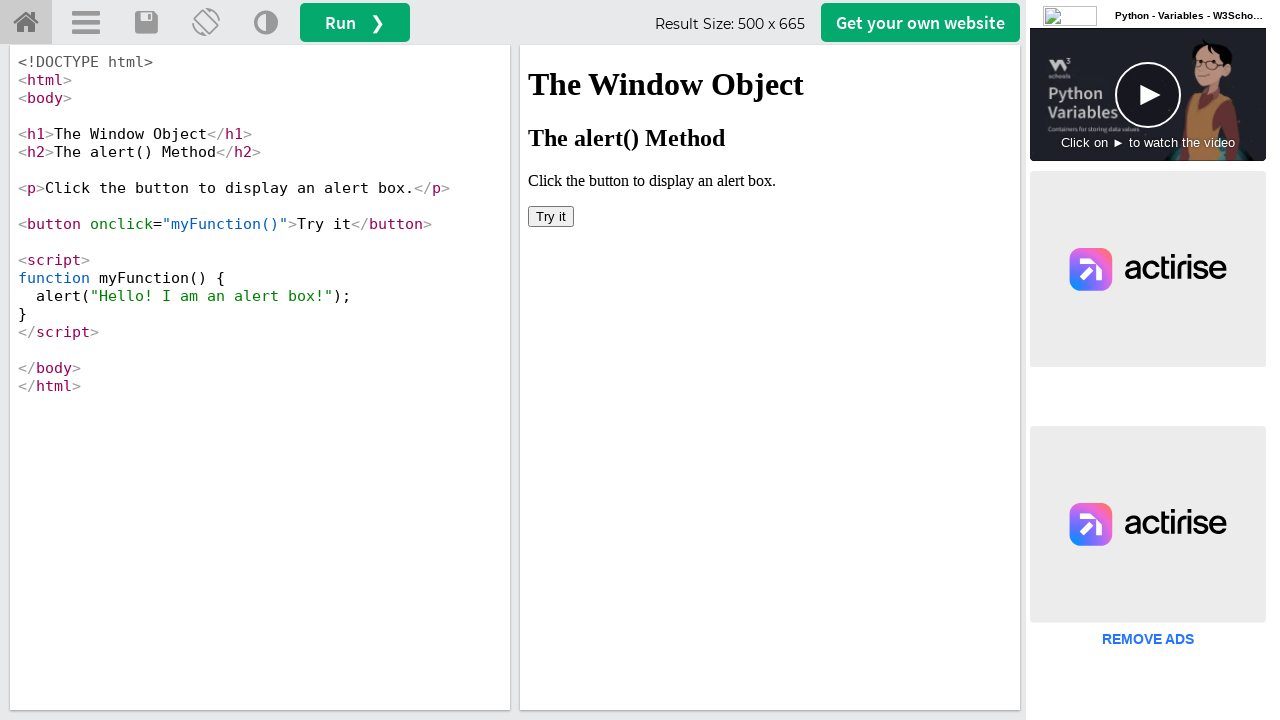

Set up dialog handler to automatically accept alerts
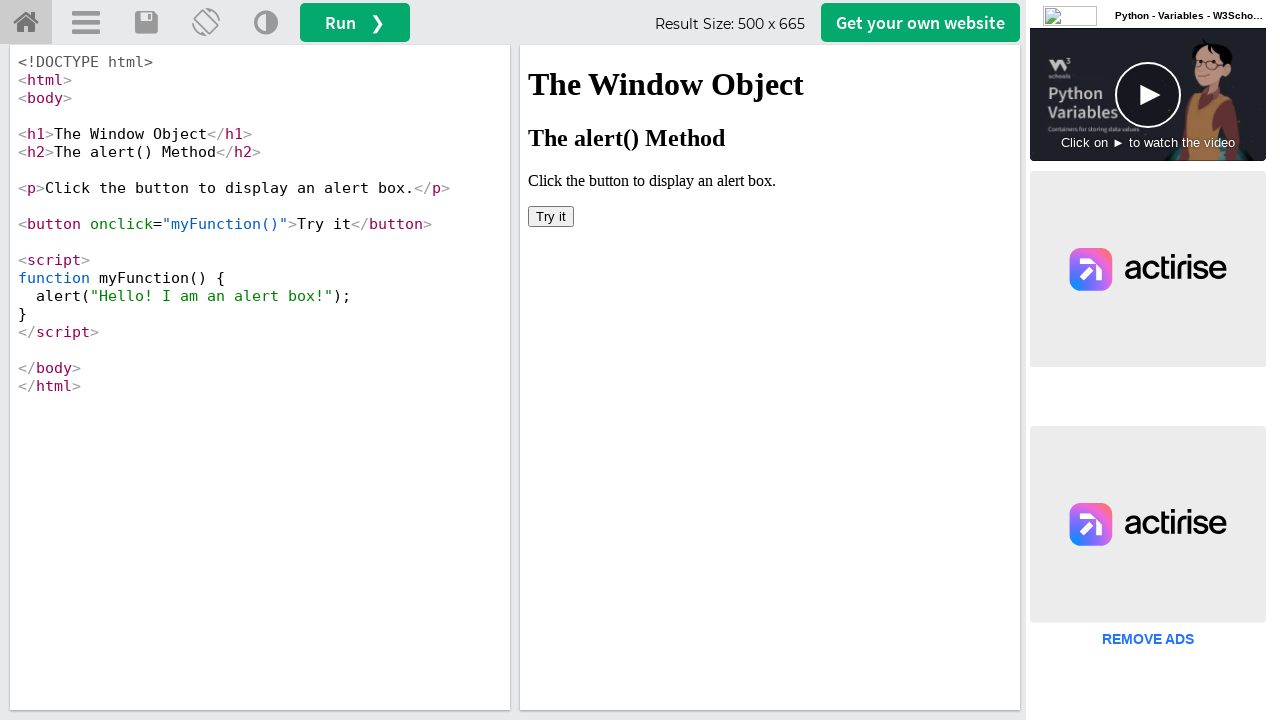

Clicked button inside iframe to trigger alert at (551, 216) on #iframeResult >> internal:control=enter-frame >> button
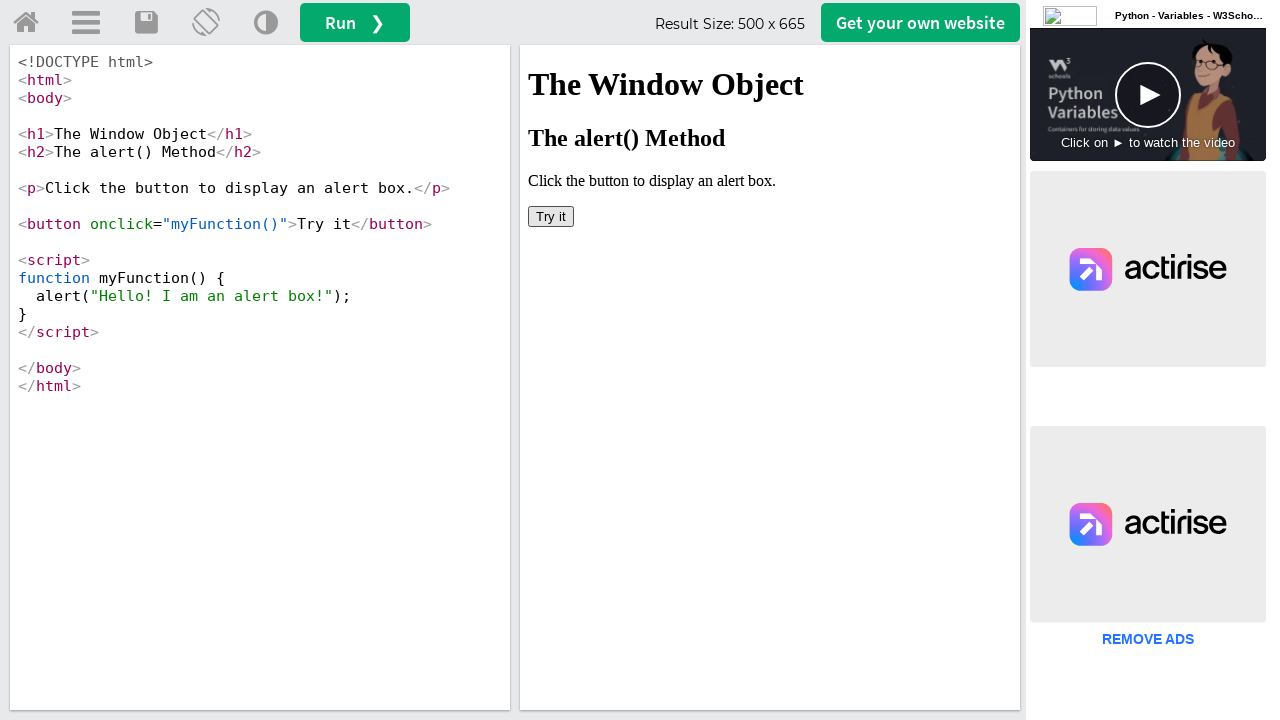

Waited 1000ms for alert interaction to complete
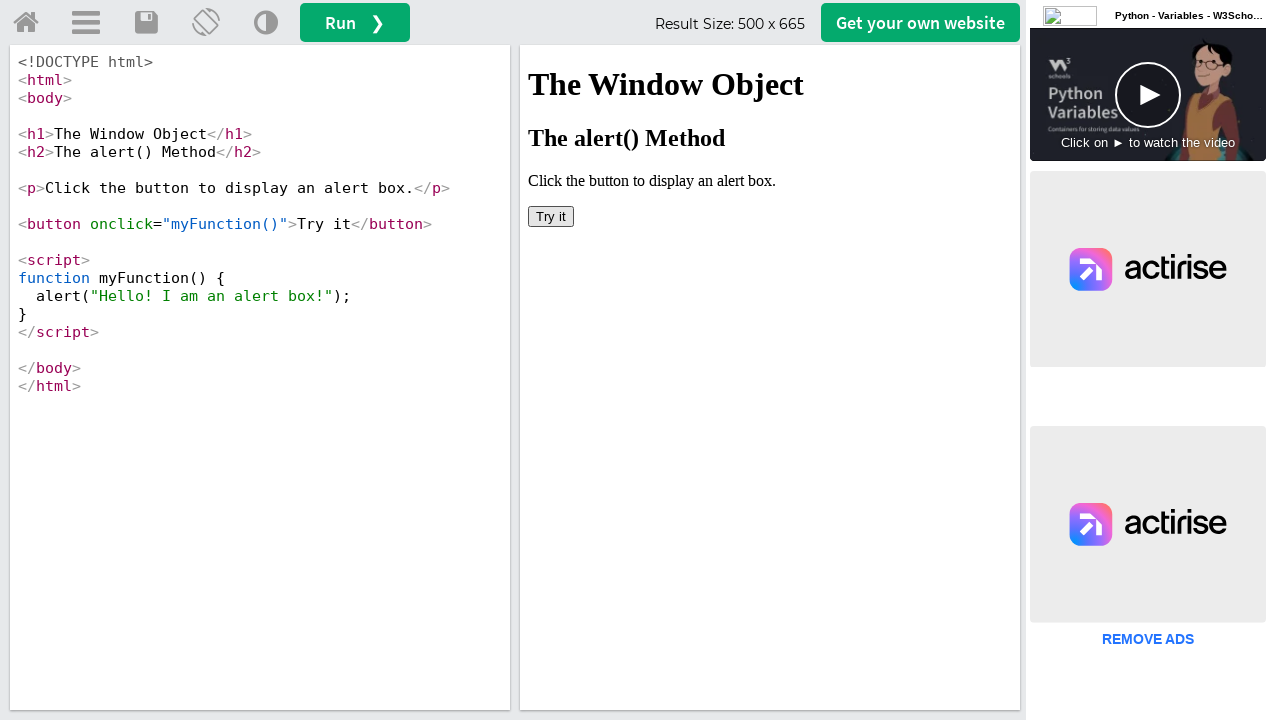

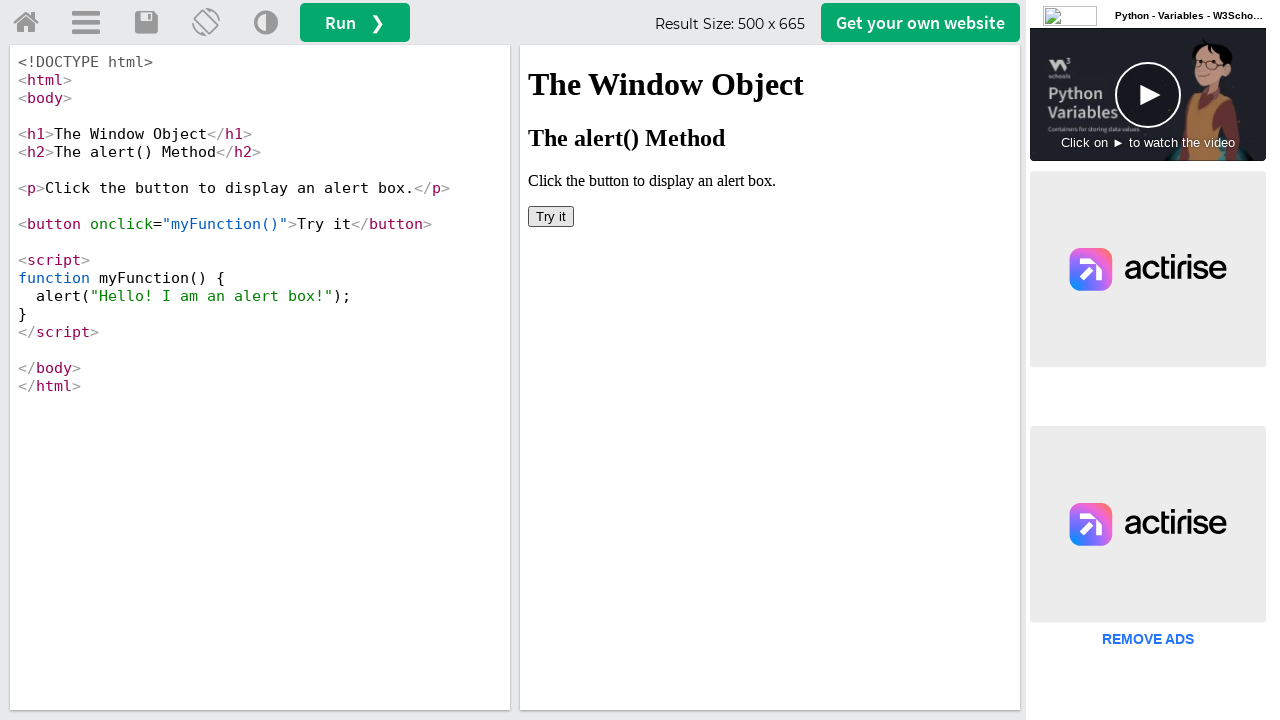